Navigates to EPAM homepage and verifies the correct landing page URL is displayed

Starting URL: https://www.epam.com/

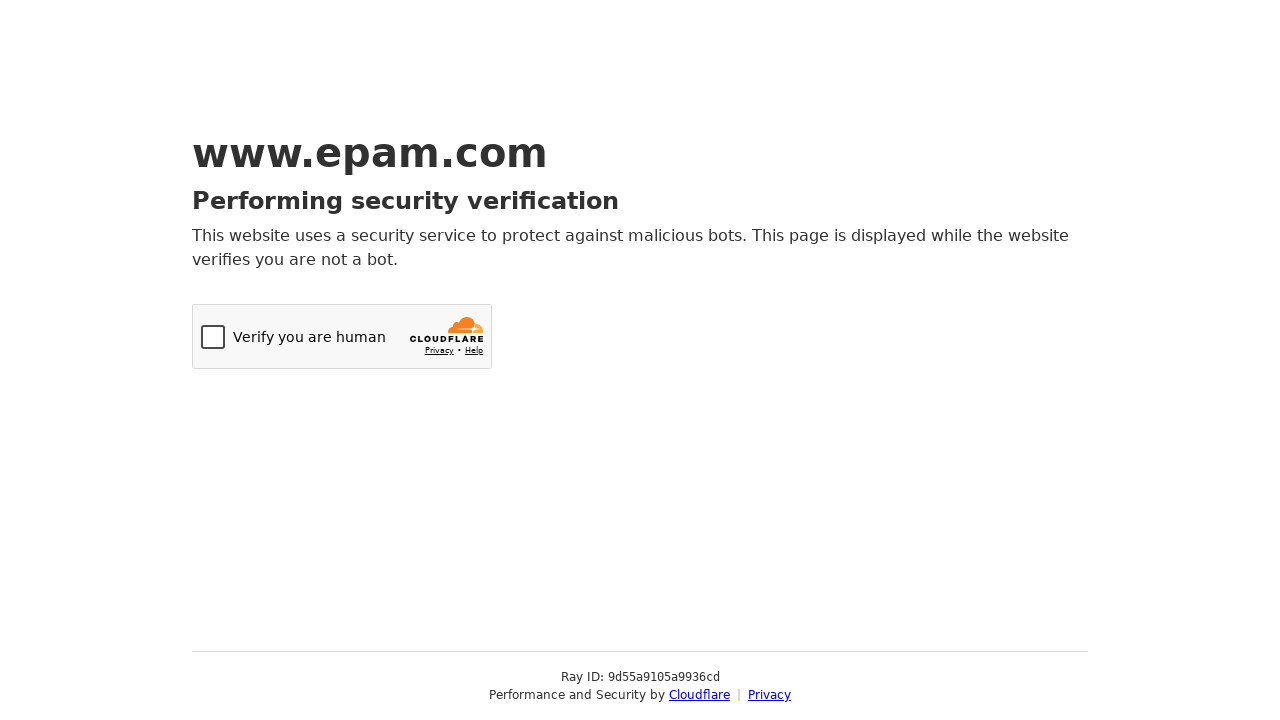

Navigated to EPAM homepage at https://www.epam.com/
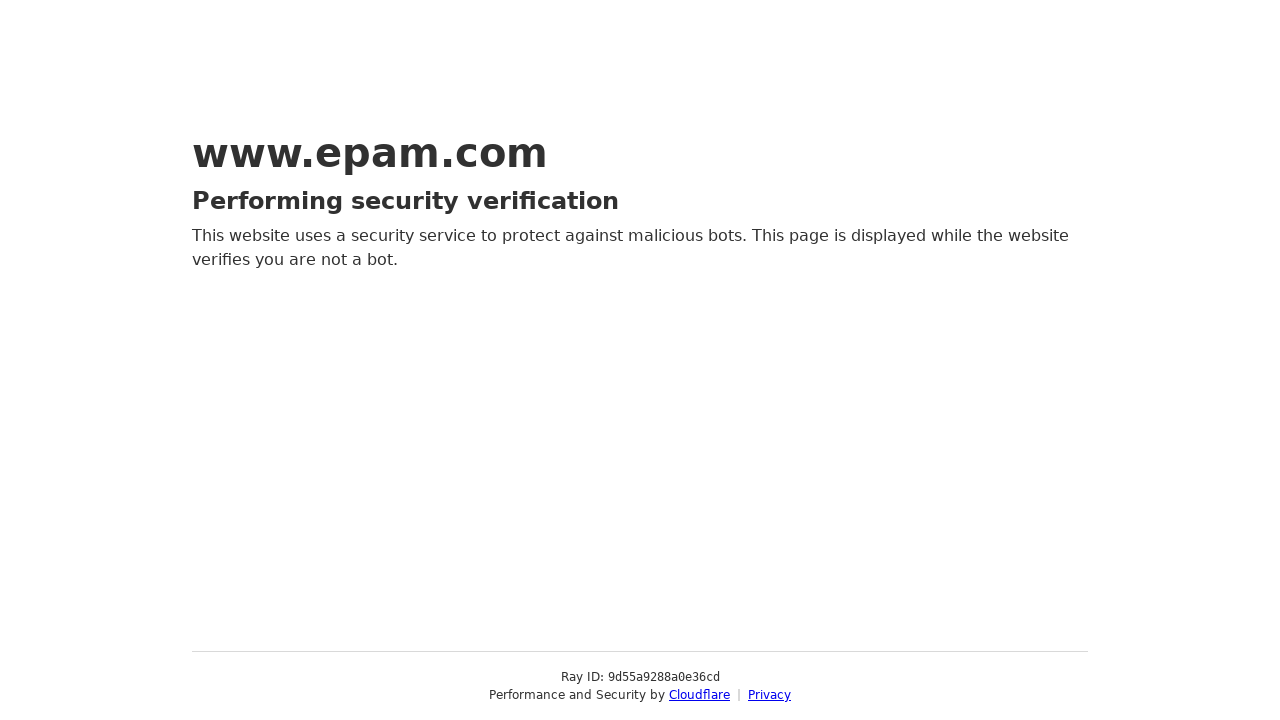

Verified that the landing page URL is https://www.epam.com/
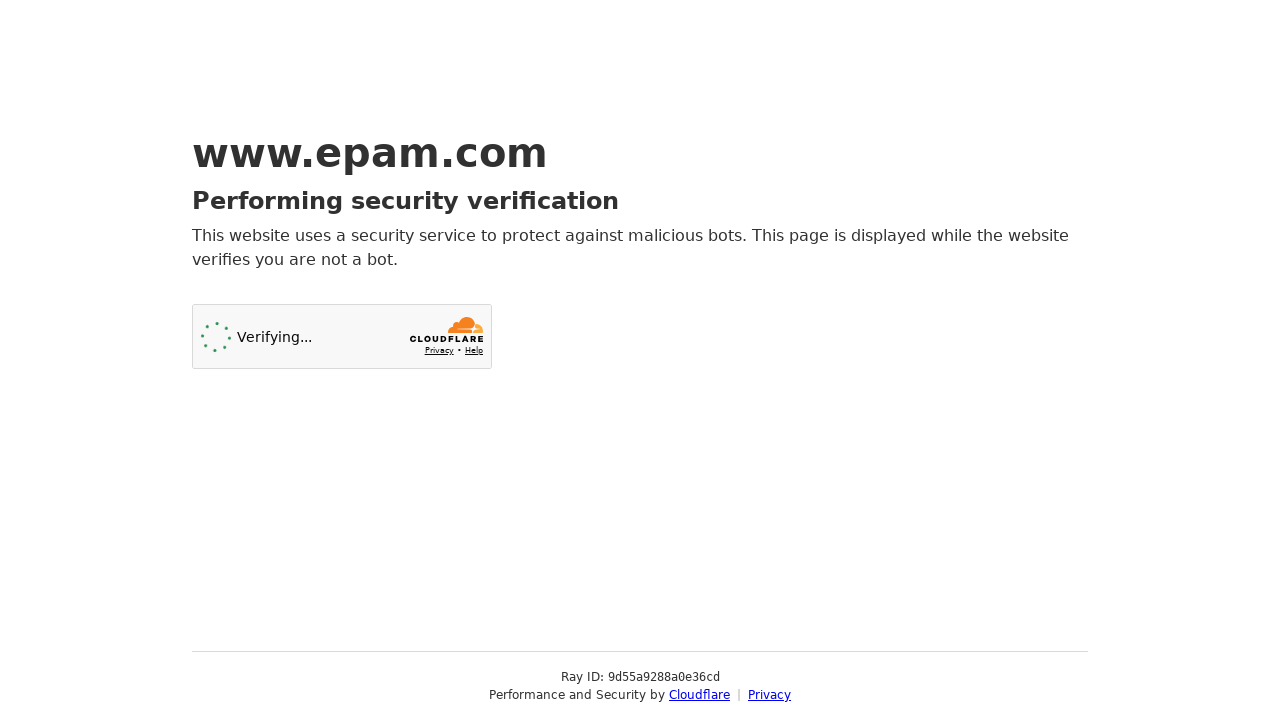

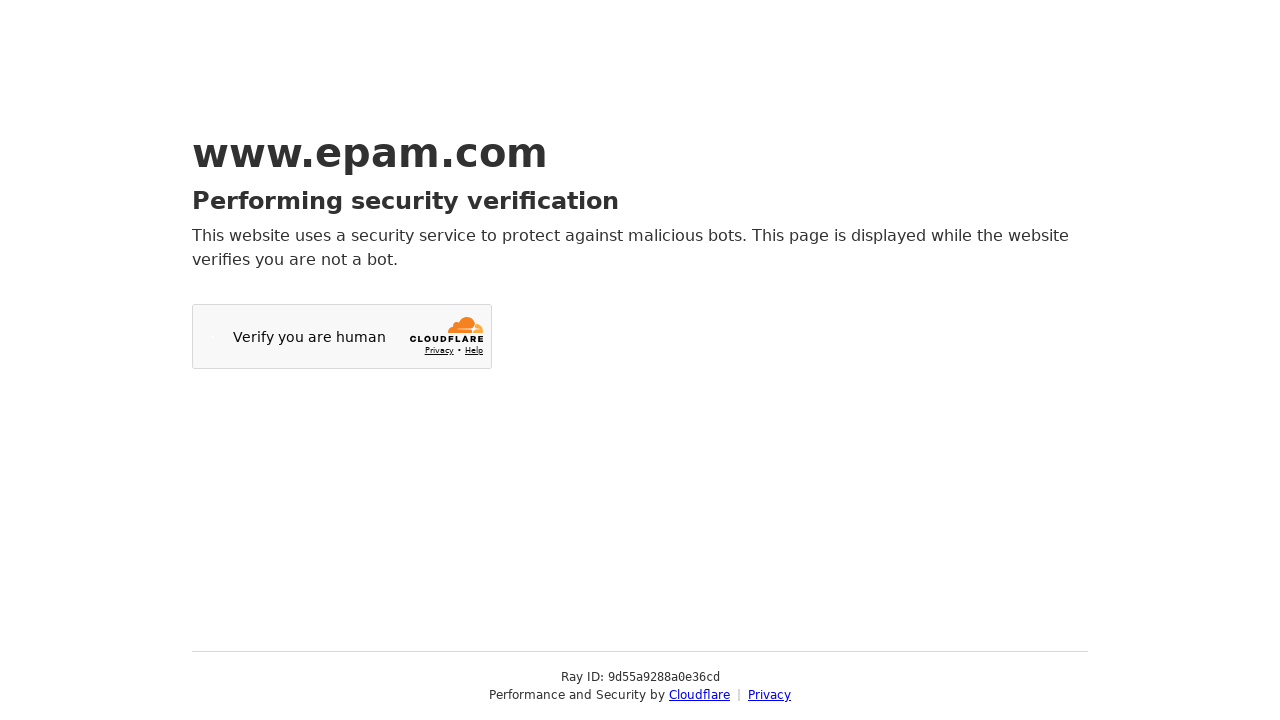